Navigates to LIC India's apply-now page and verifies the page loads by checking the title and current URL

Starting URL: https://licindia.in/apply-now

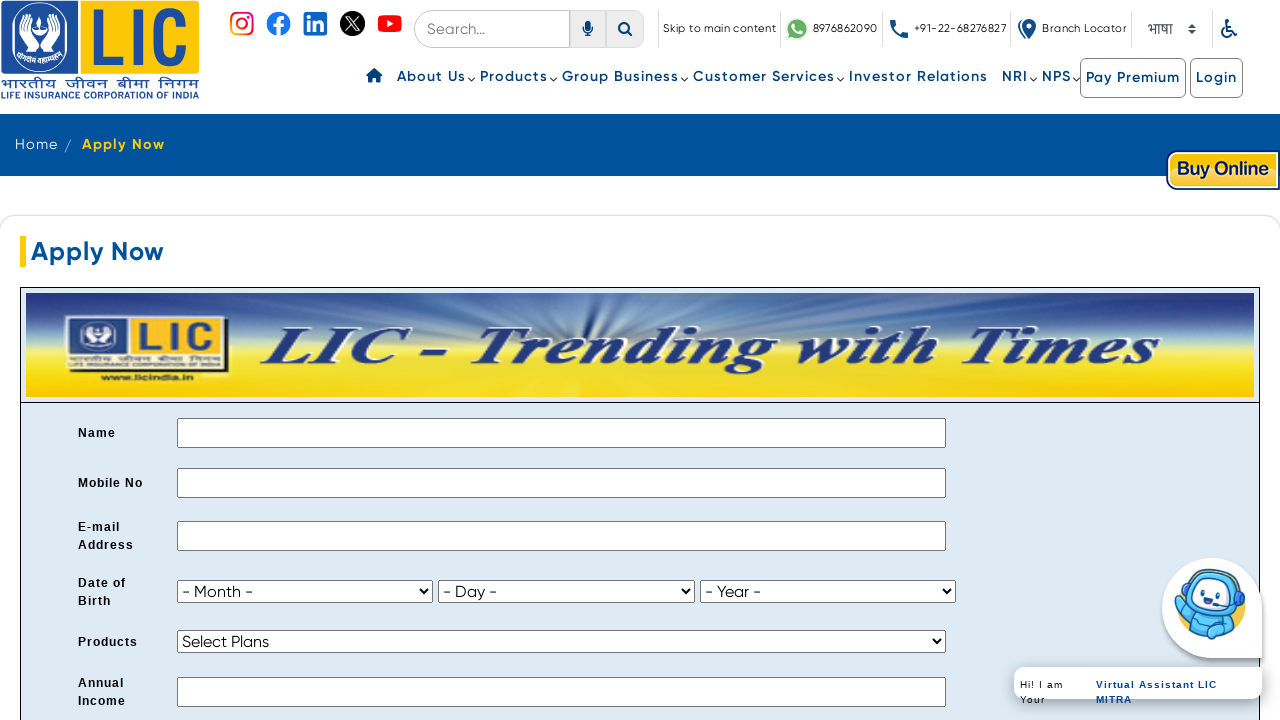

Waited for page to load (domcontentloaded state)
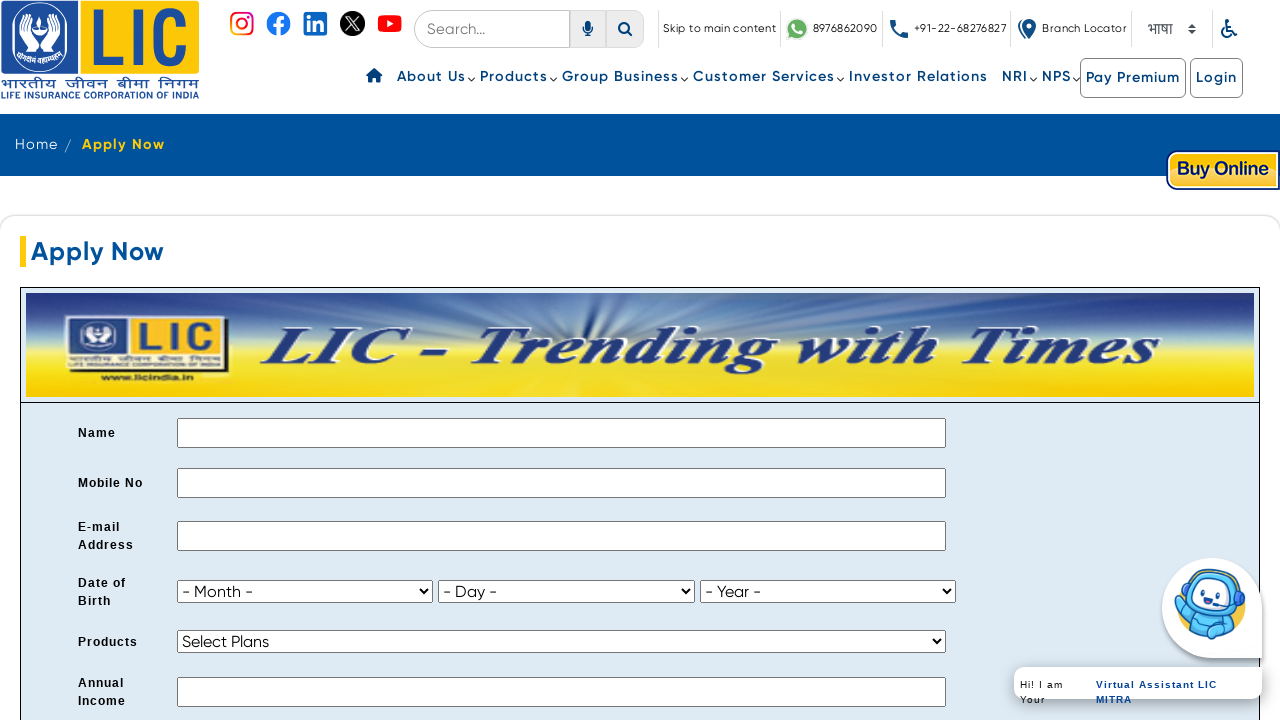

Retrieved page title: Apply Now | Official website of Life Insurance Corporation of India.
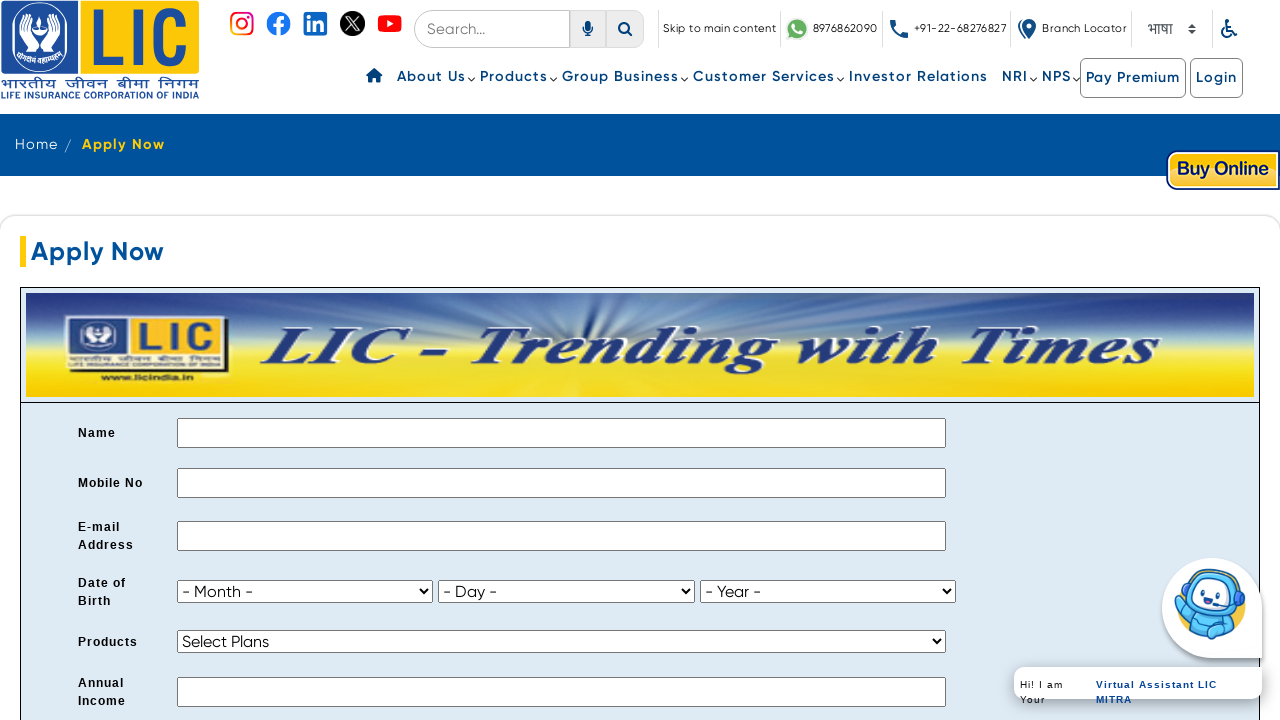

Retrieved current URL: https://licindia.in/apply-now
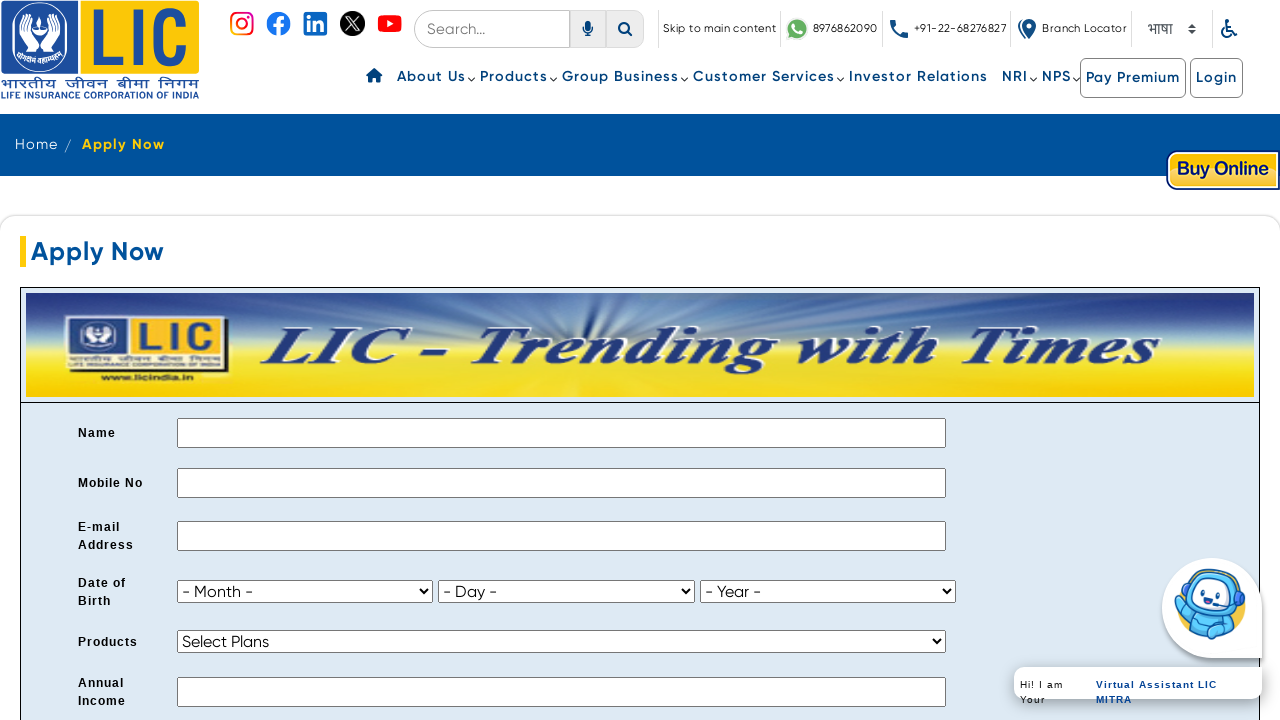

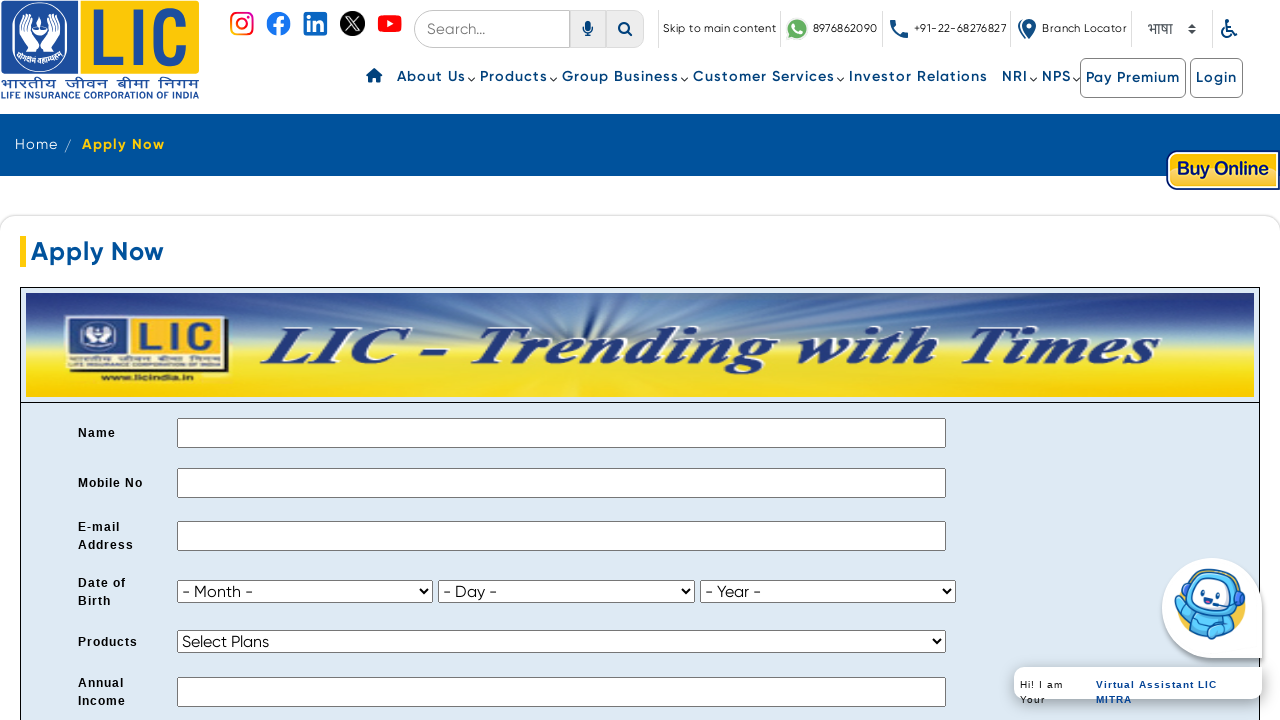